Fills out the form with an invalid email address and verifies that an error message is displayed upon submission.

Starting URL: https://cac-tat.s3.eu-central-1.amazonaws.com/index.html

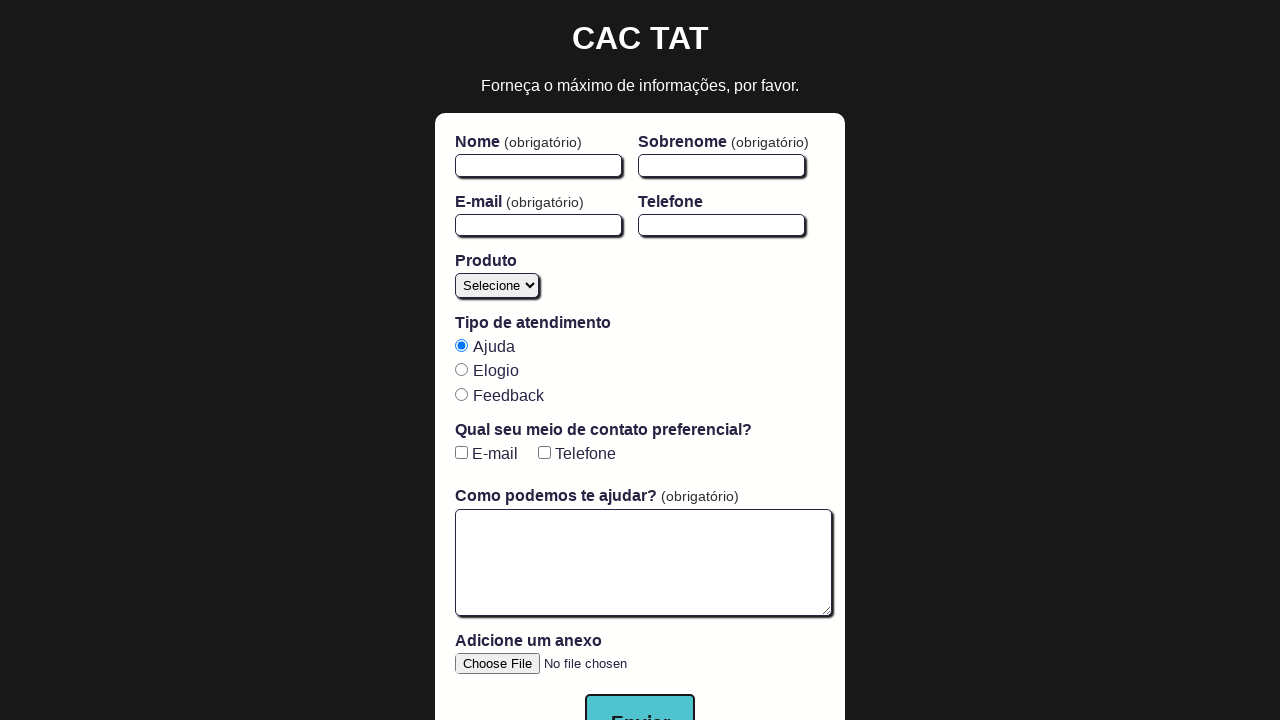

Form loaded and selector found
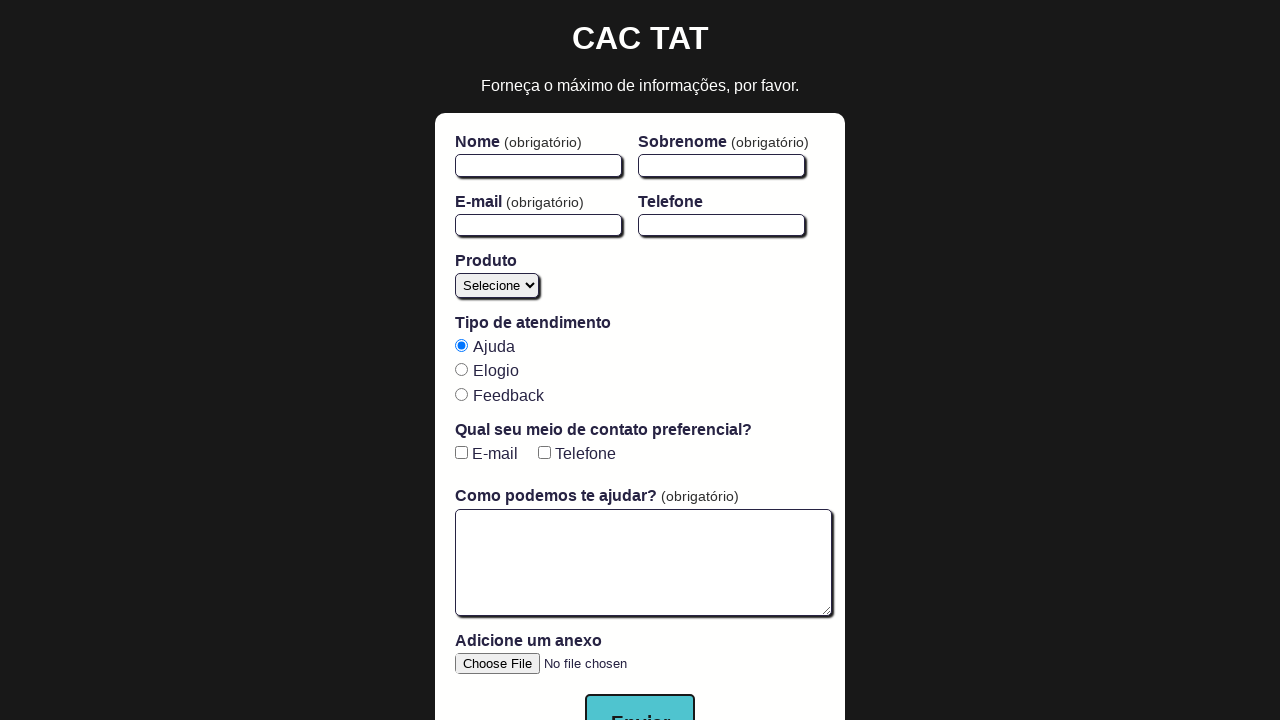

Filled first name field with 'Ana' on #firstName, input[name='firstName'], input[name='firstname']
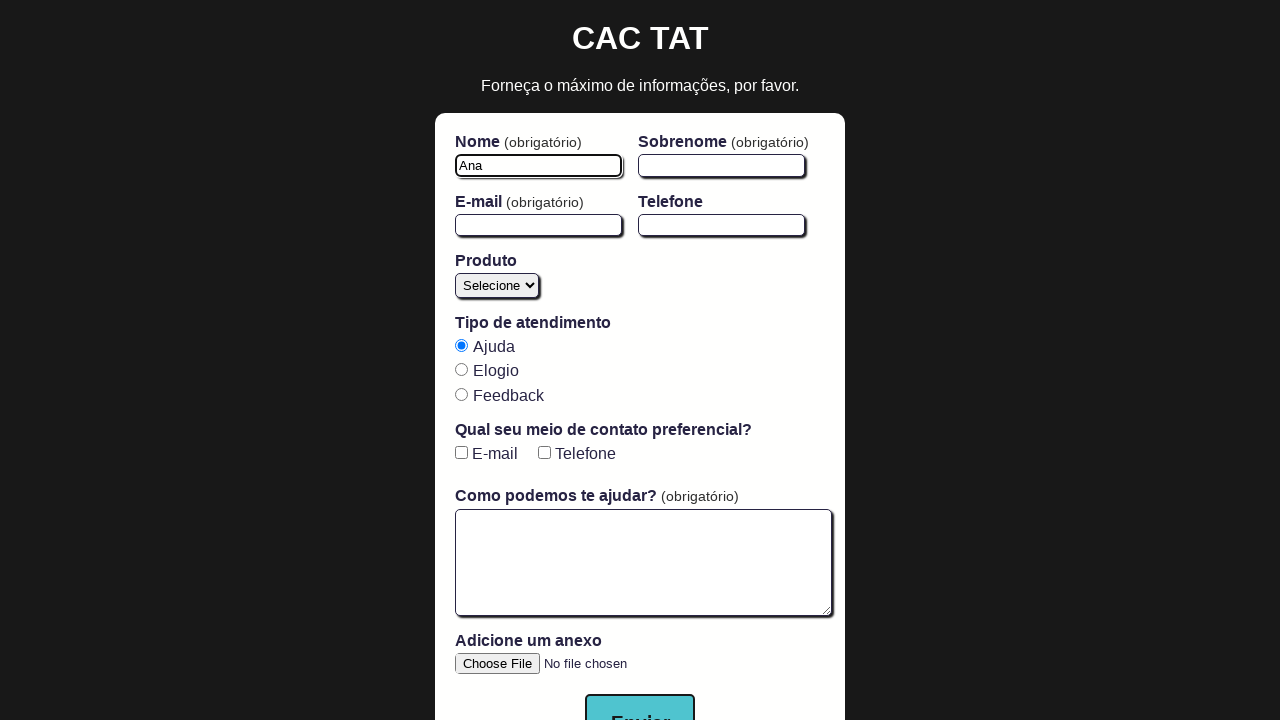

Filled last name field with 'Tester' on #lastName, input[name='lastName'], input[name='lastname']
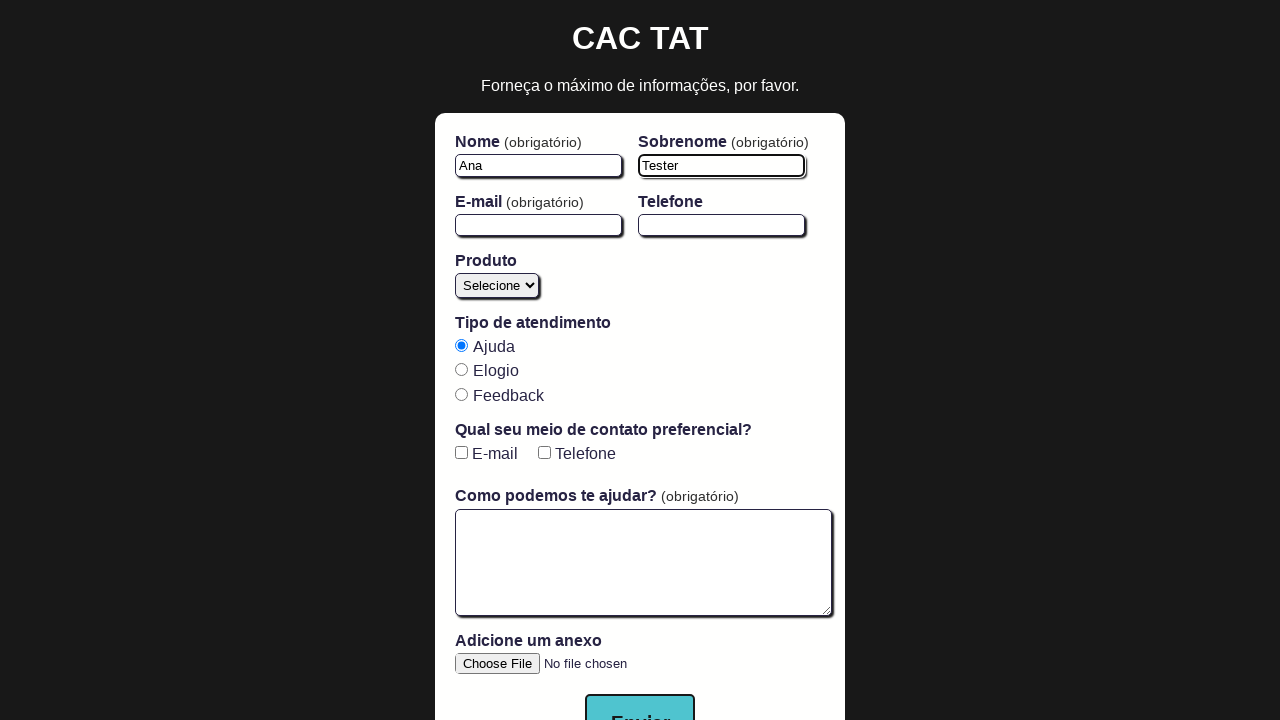

Filled email field with invalid email 'invalid-email' on #email, input[name='email']
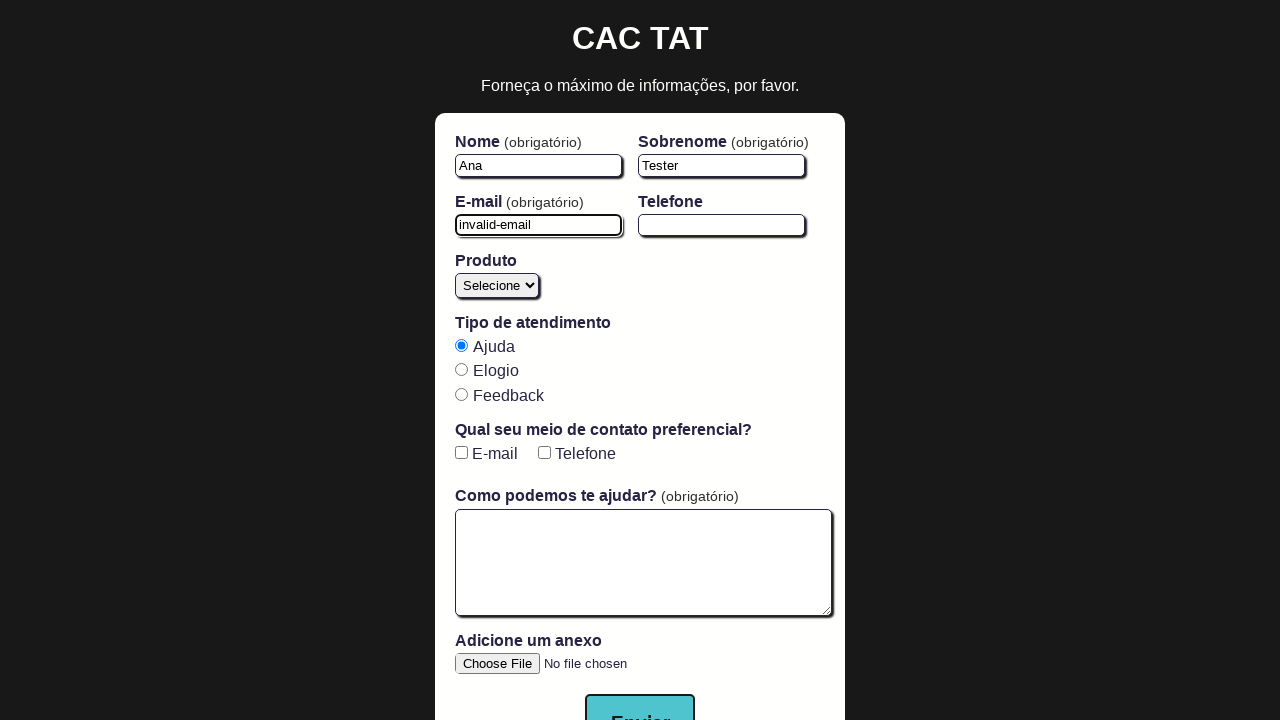

Filled textarea with message about invalid email on #open-text-area, textarea >> nth=0
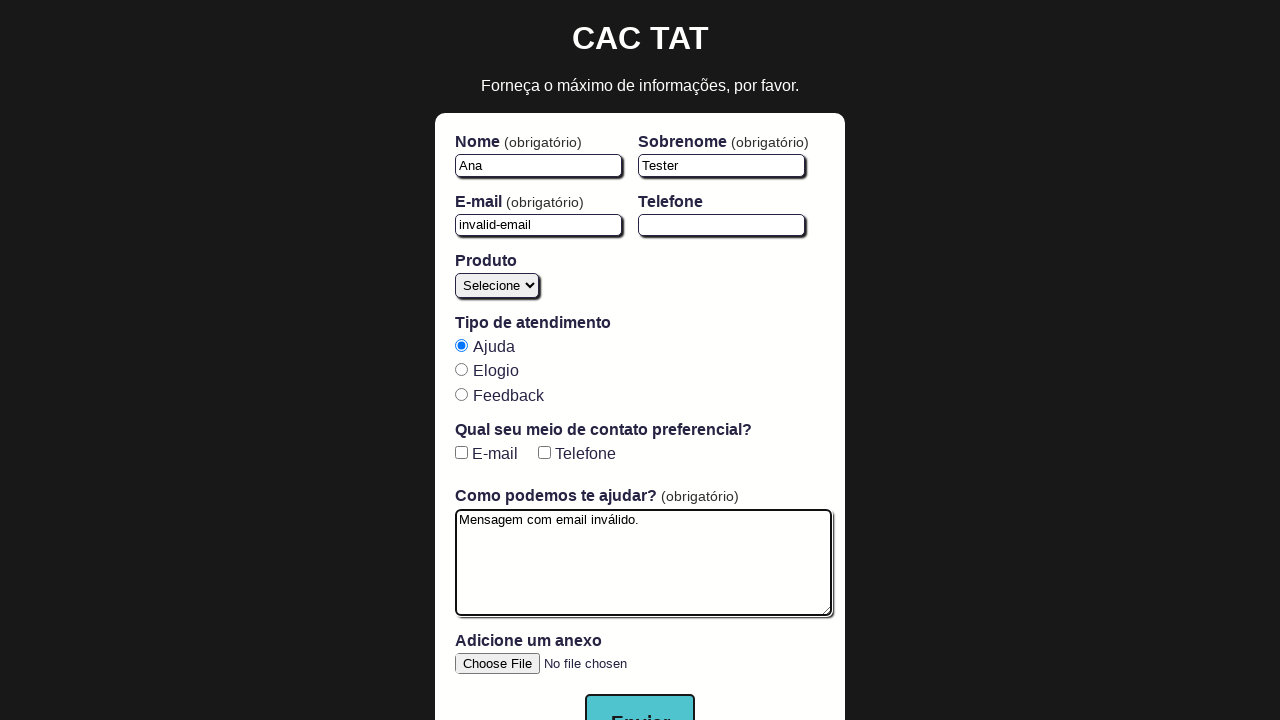

Clicked submit button to submit form with invalid email at (640, 692) on button[type='submit'], input[type='submit']
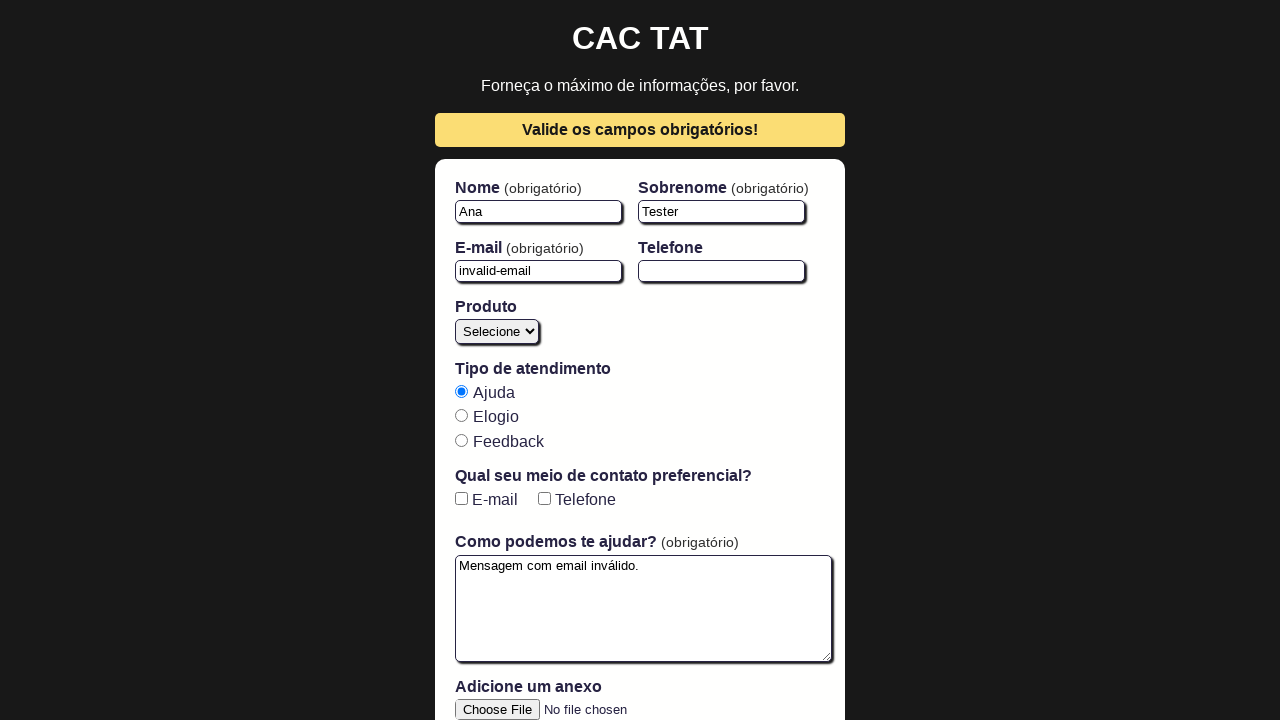

Error message appeared indicating invalid email format
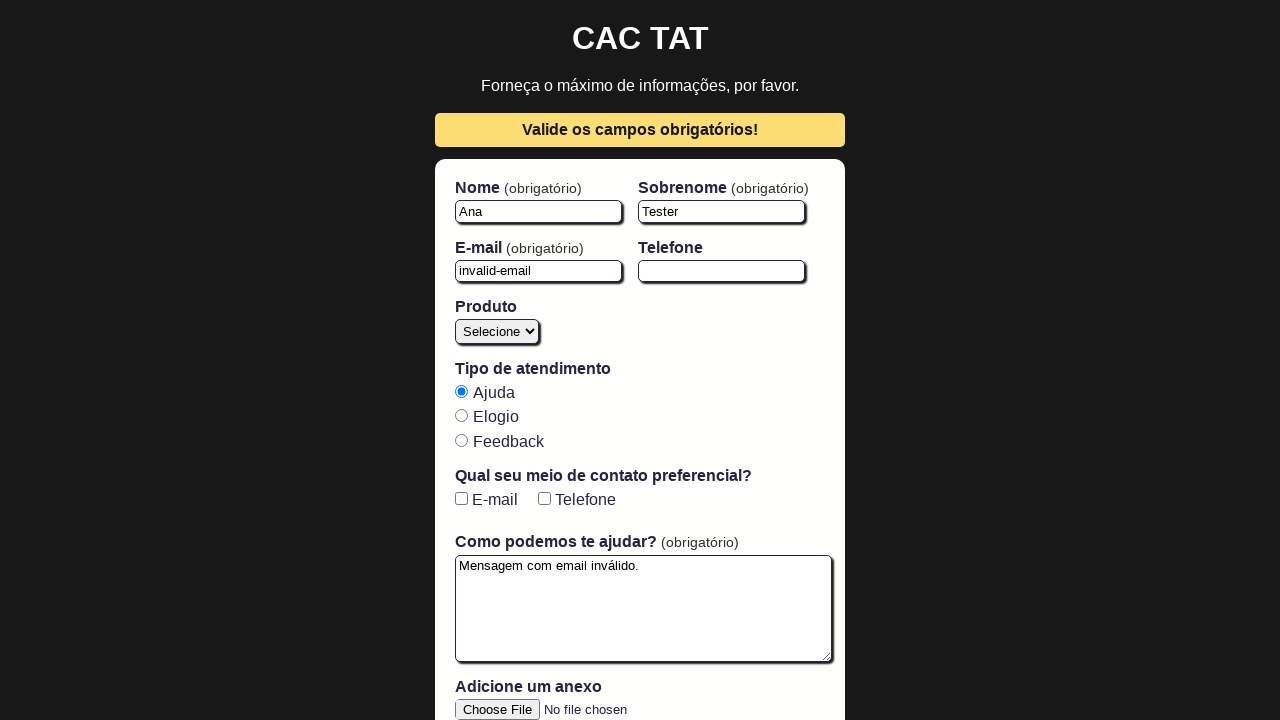

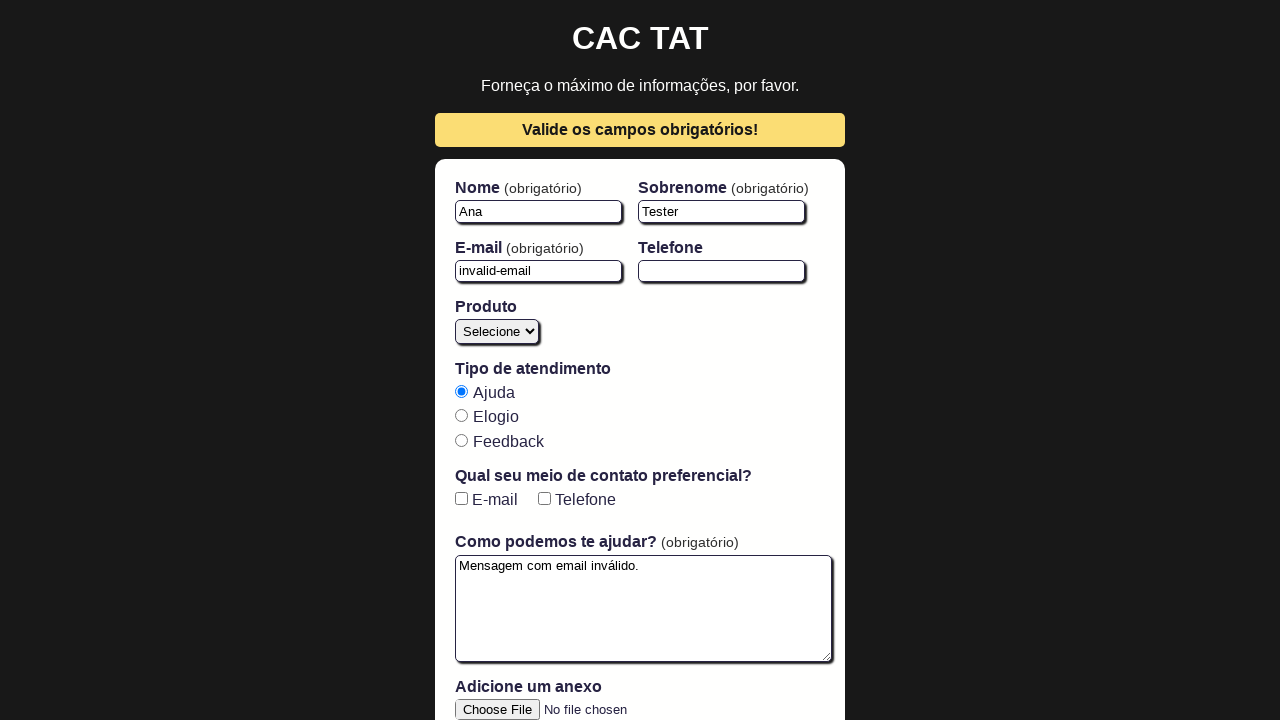